Tests dynamic loading functionality by navigating to the dynamic loading page, clicking through to Example 1, clicking the Start button, and verifying that "Hello World!" text appears after loading completes.

Starting URL: https://the-internet.herokuapp.com/

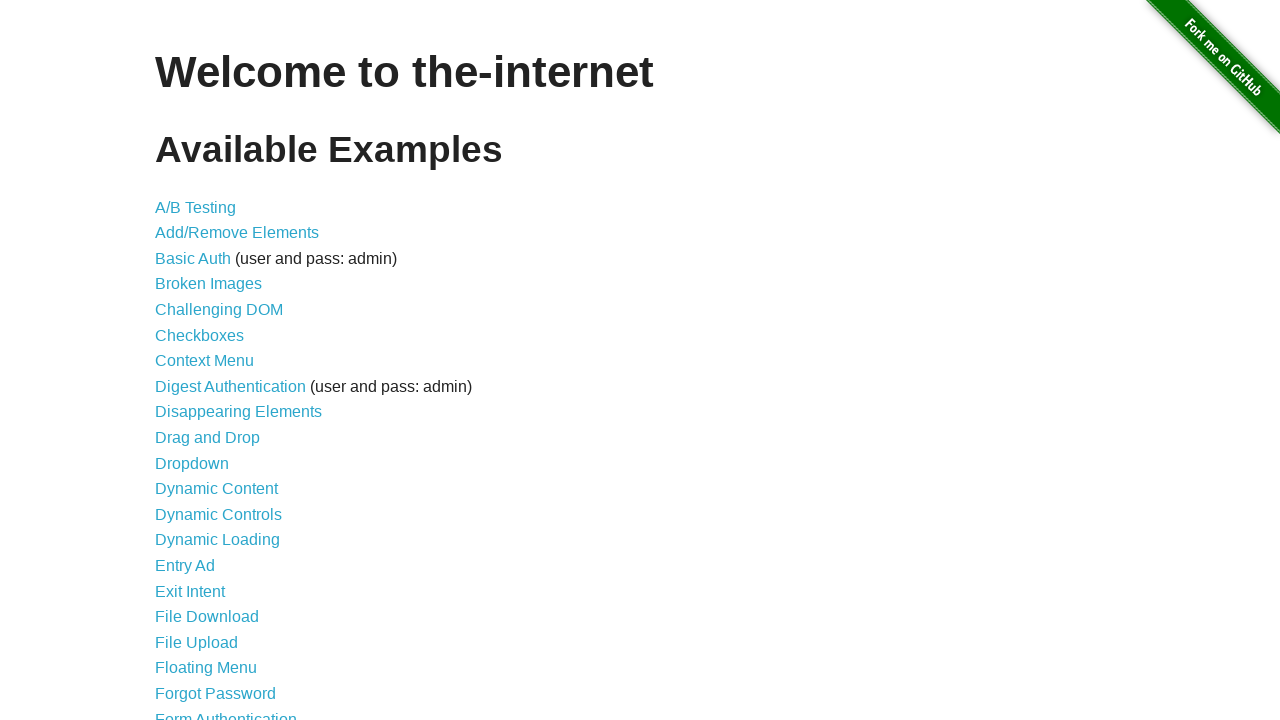

Clicked on Dynamic Loading link at (218, 540) on xpath=//div[@id='content']/ul//a[@href='/dynamic_loading']
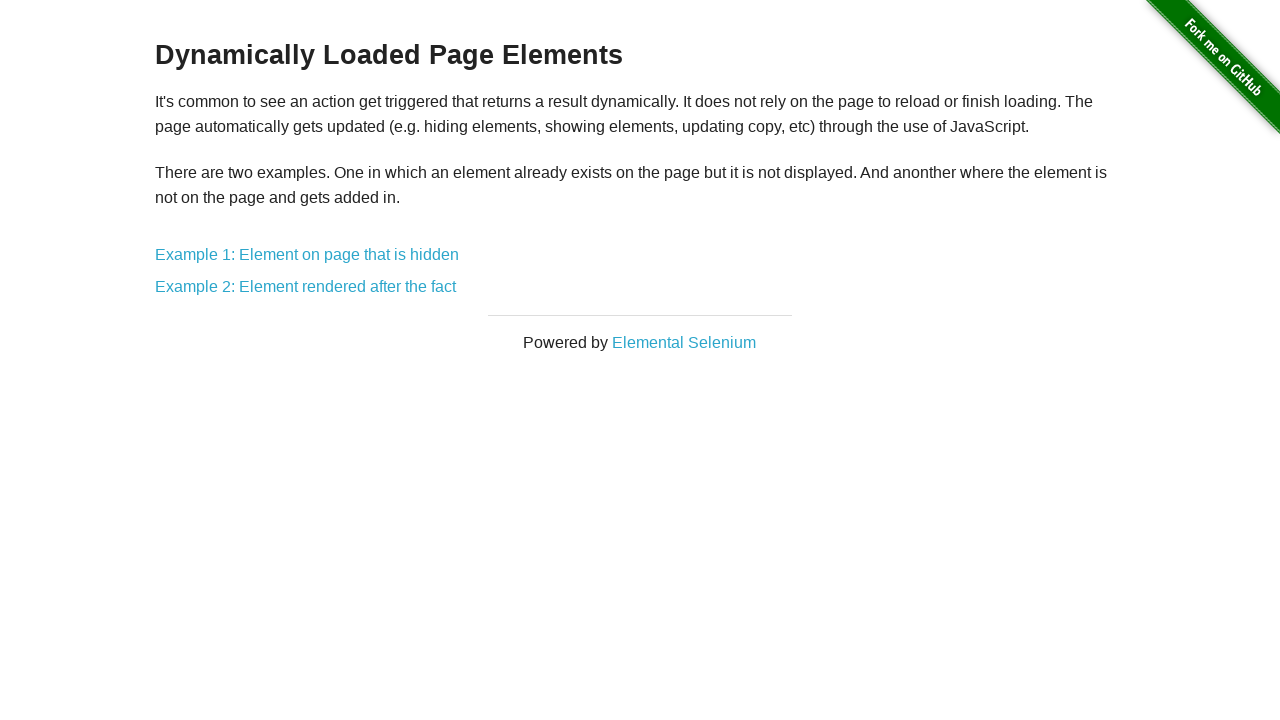

Clicked on Dynamic Loading Example 1 link at (307, 255) on xpath=//div[@id='content']//a[@href='/dynamic_loading/1']
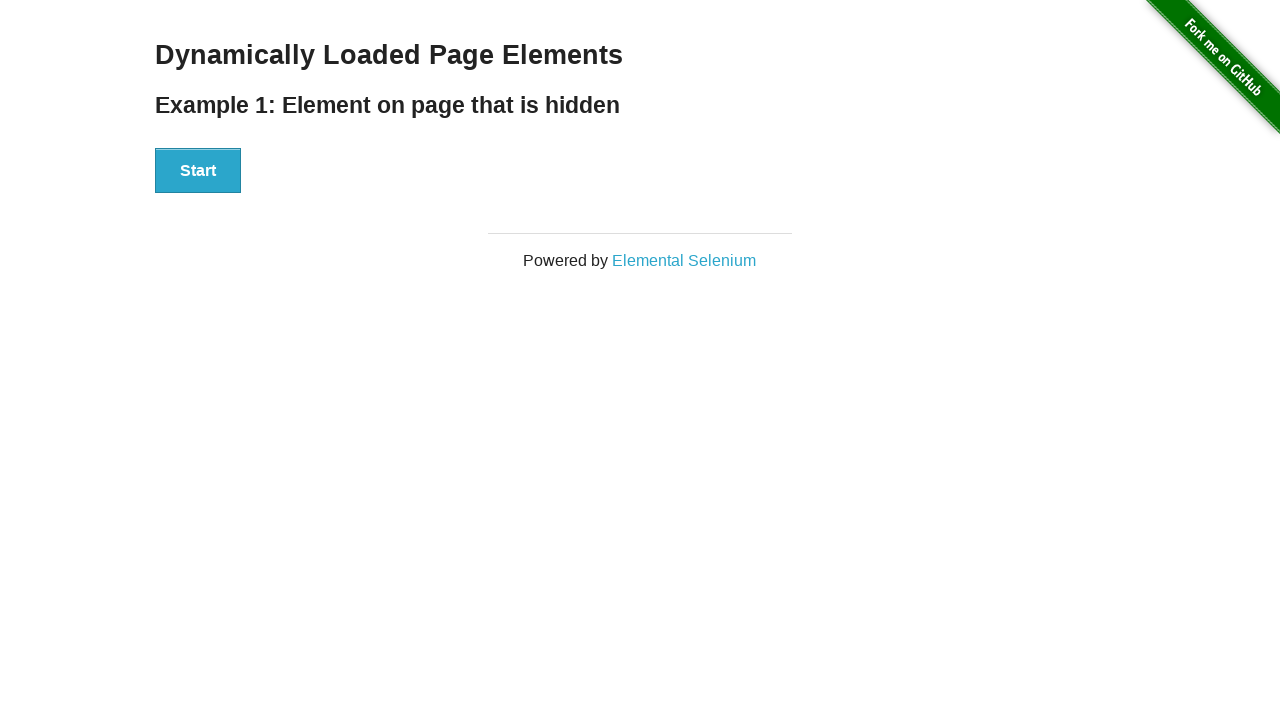

Clicked the Start button to initiate dynamic loading at (198, 171) on xpath=//div[@id='start']/button[.='Start']
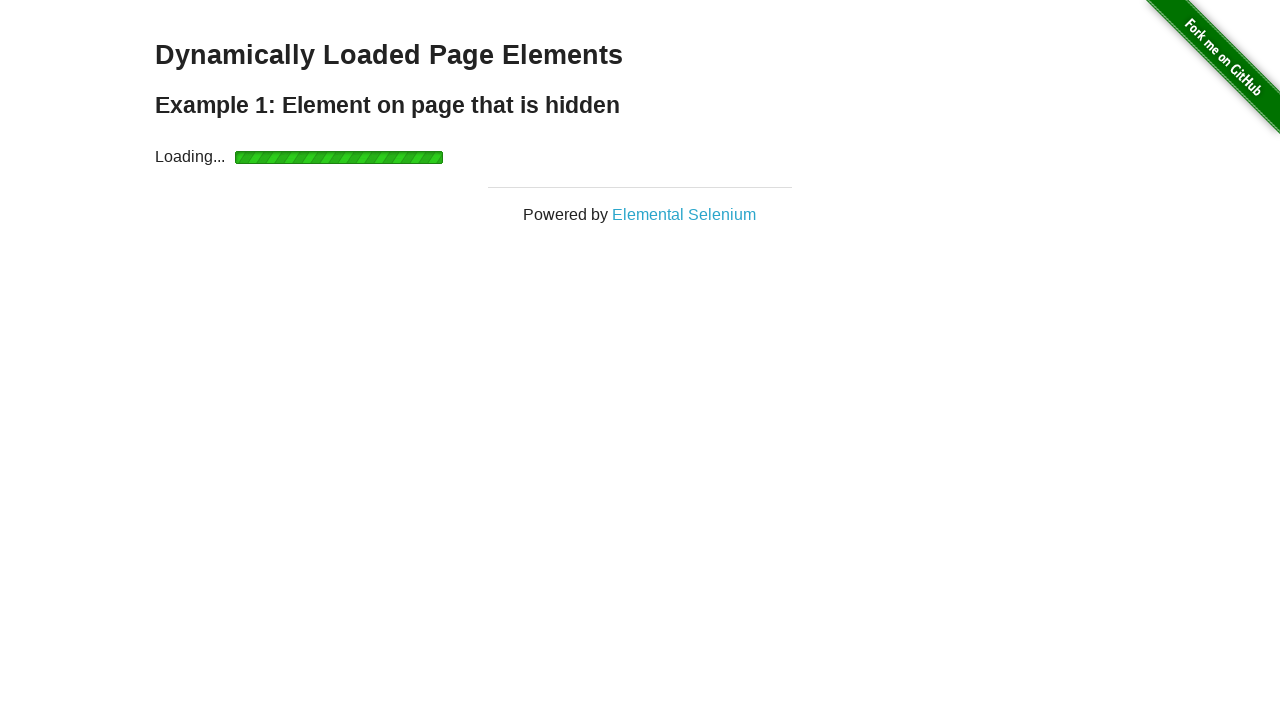

Waited for finish element to be visible after dynamic loading completed
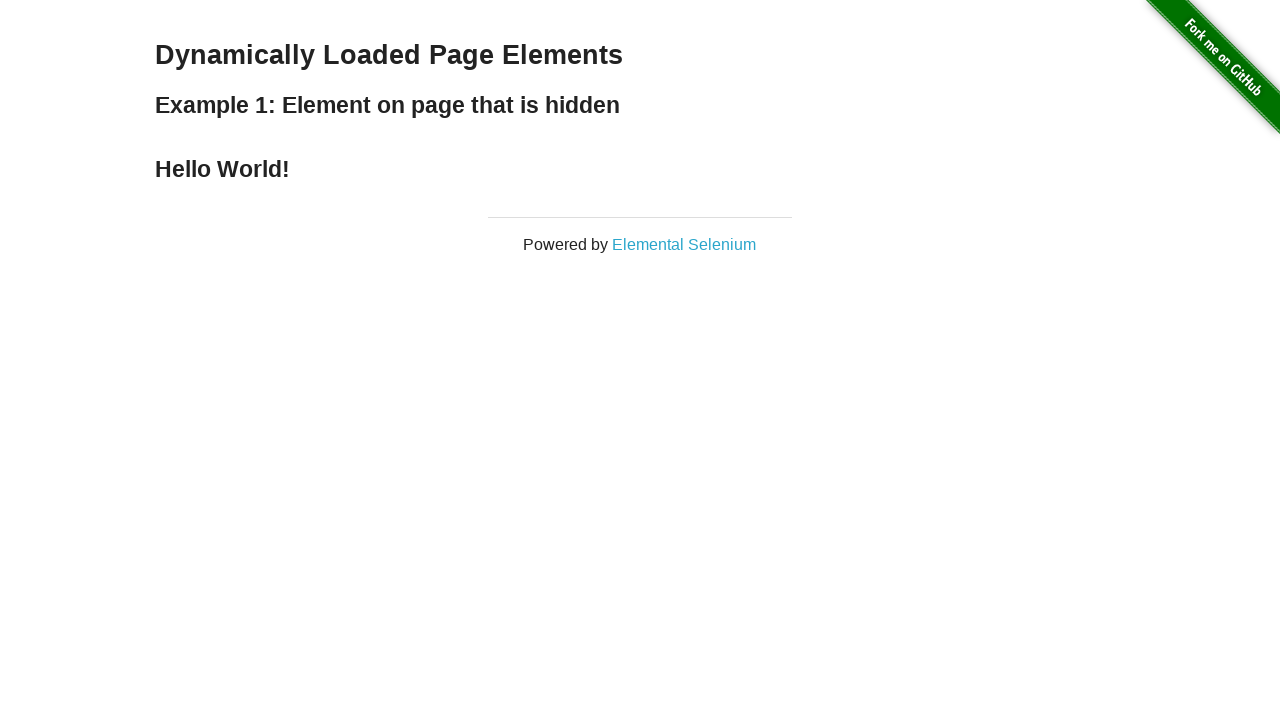

Retrieved text content from finish element
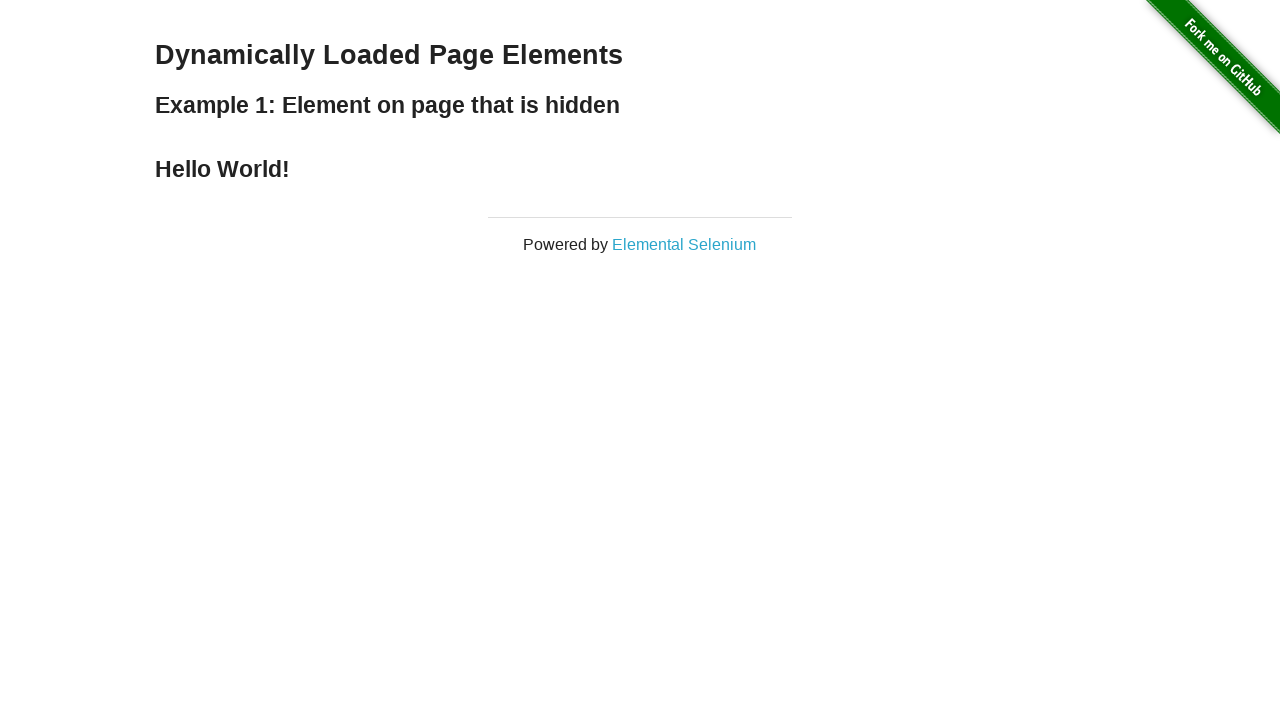

Verified that 'Hello World!' text appeared after dynamic loading completed
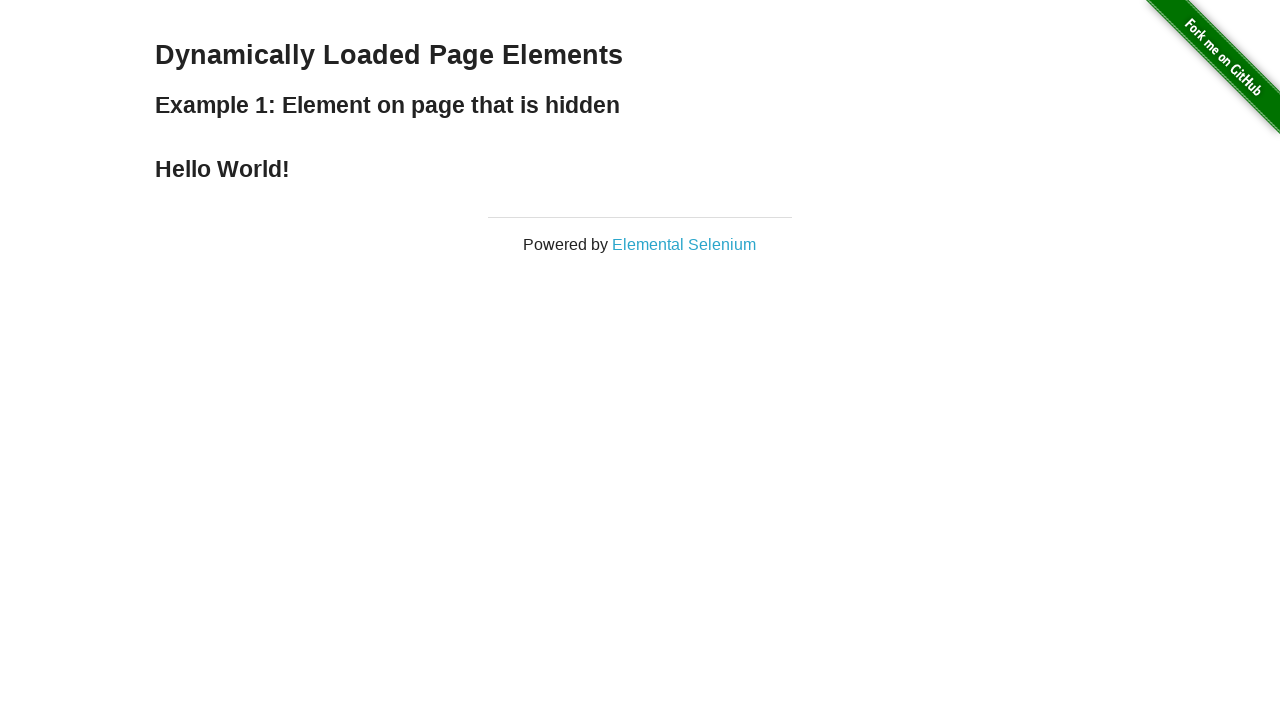

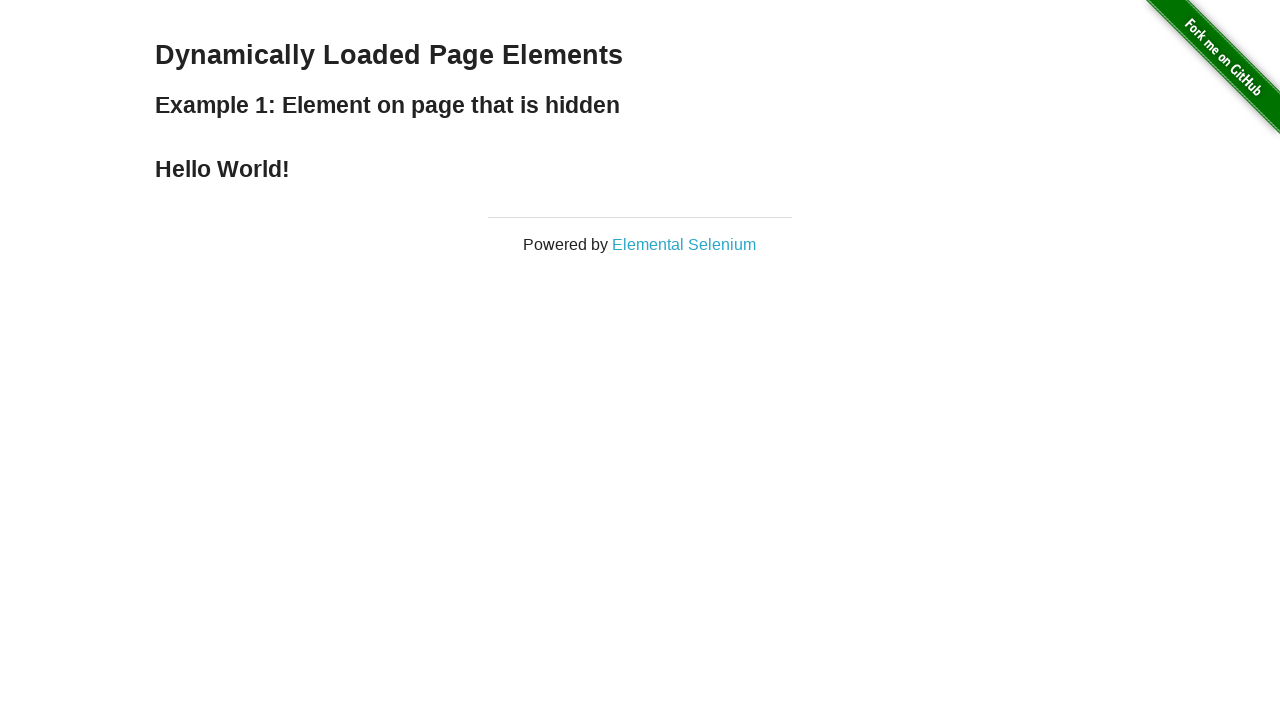